Tests JavaScript alert handling by clicking a button that triggers an alert, accepting the alert, and verifying the result message is displayed.

Starting URL: https://the-internet.herokuapp.com/javascript_alerts

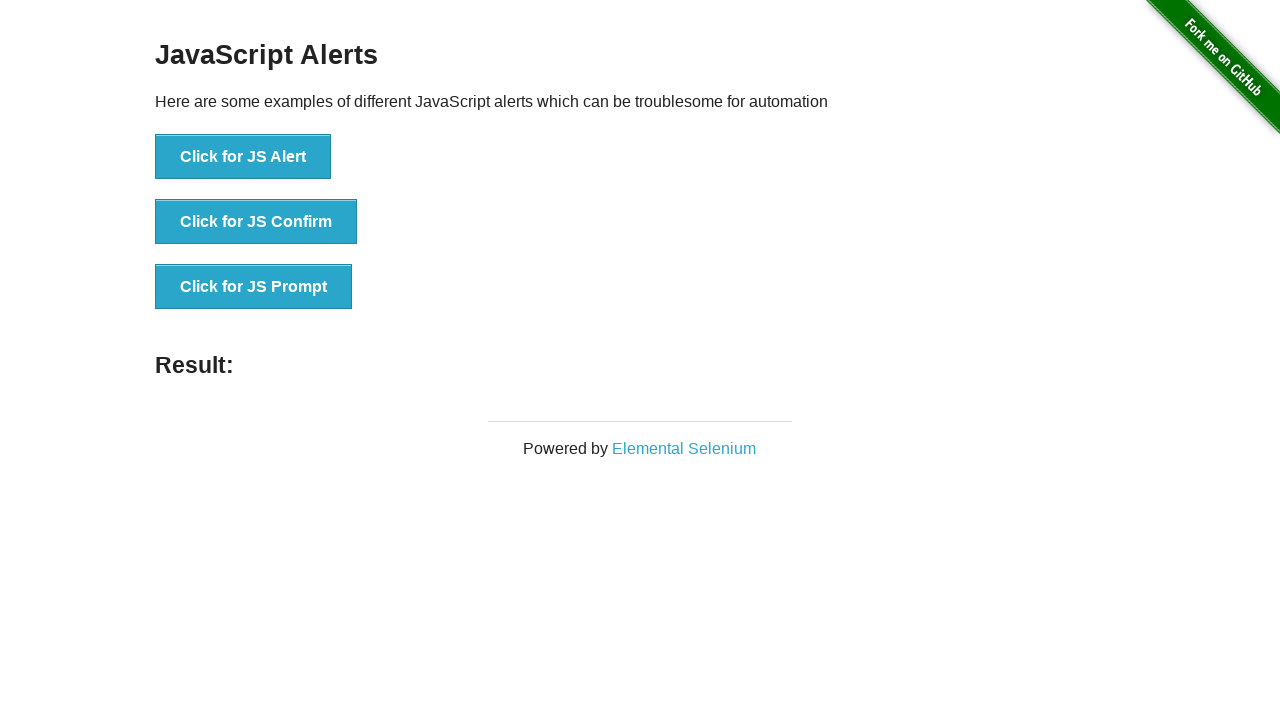

Set up dialog handler to accept alerts
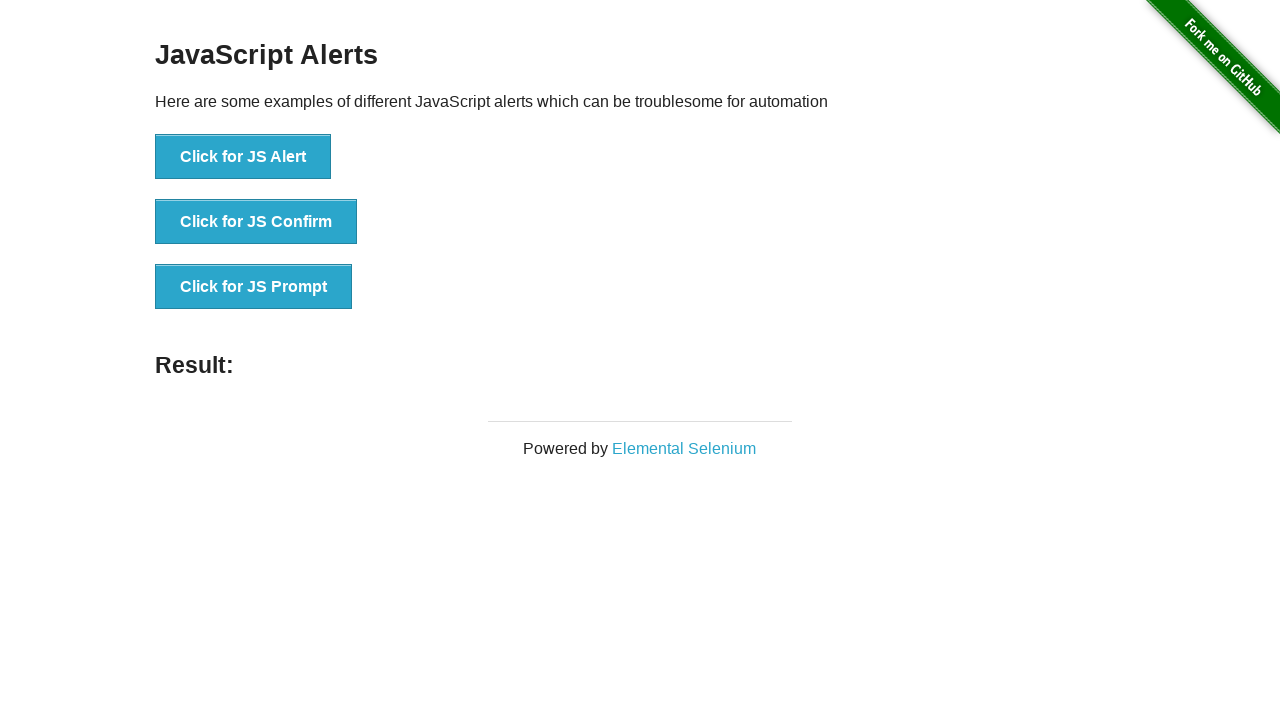

Clicked button to trigger JavaScript alert at (243, 157) on #content div ul li:nth-child(1) button
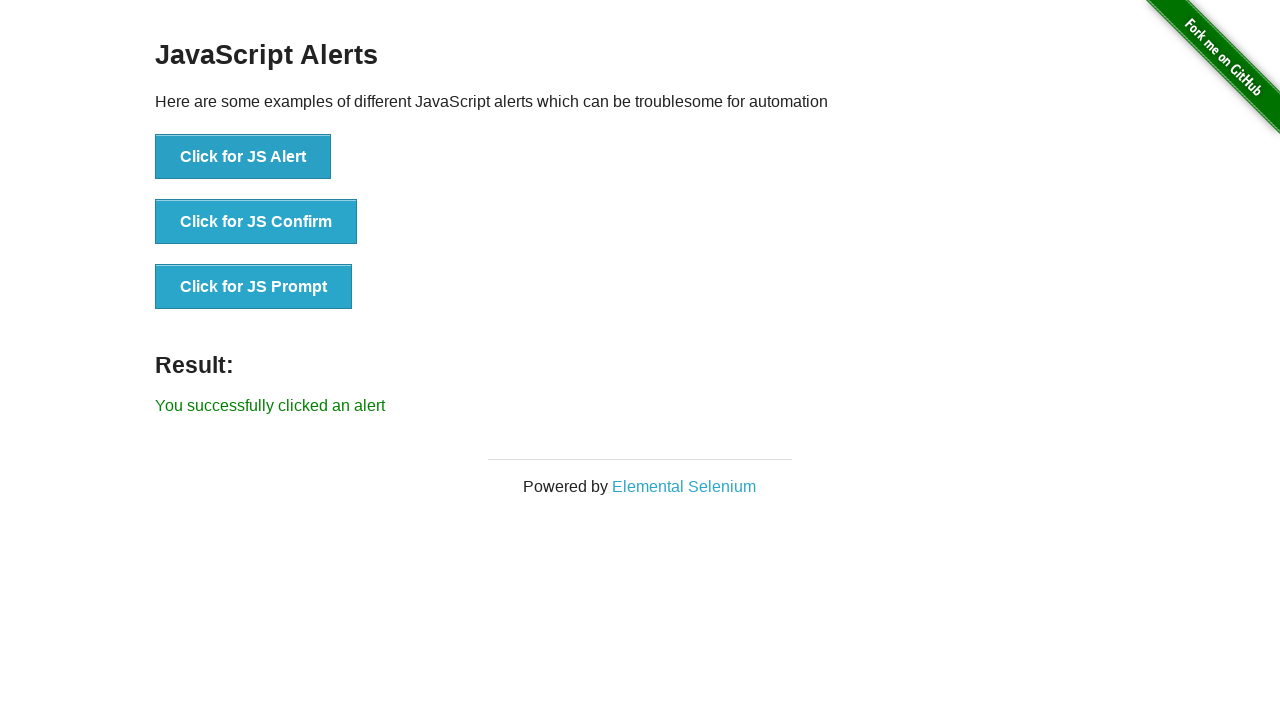

Alert was accepted and result message appeared
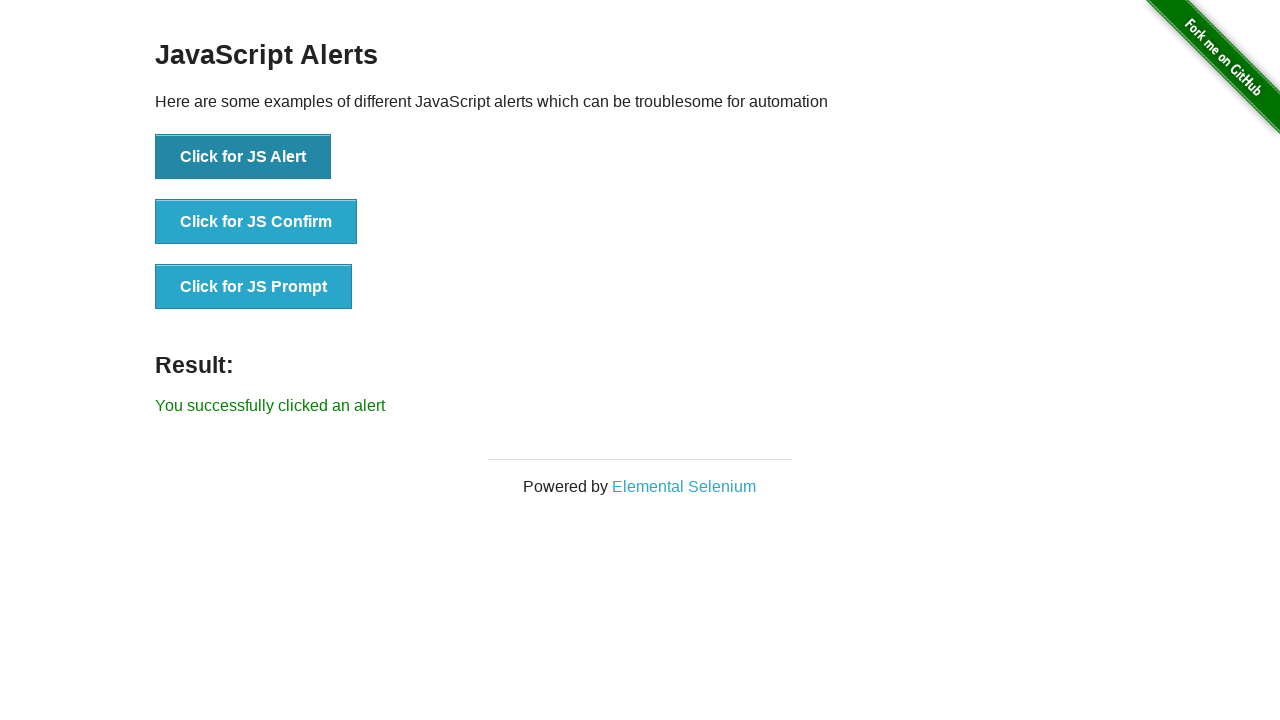

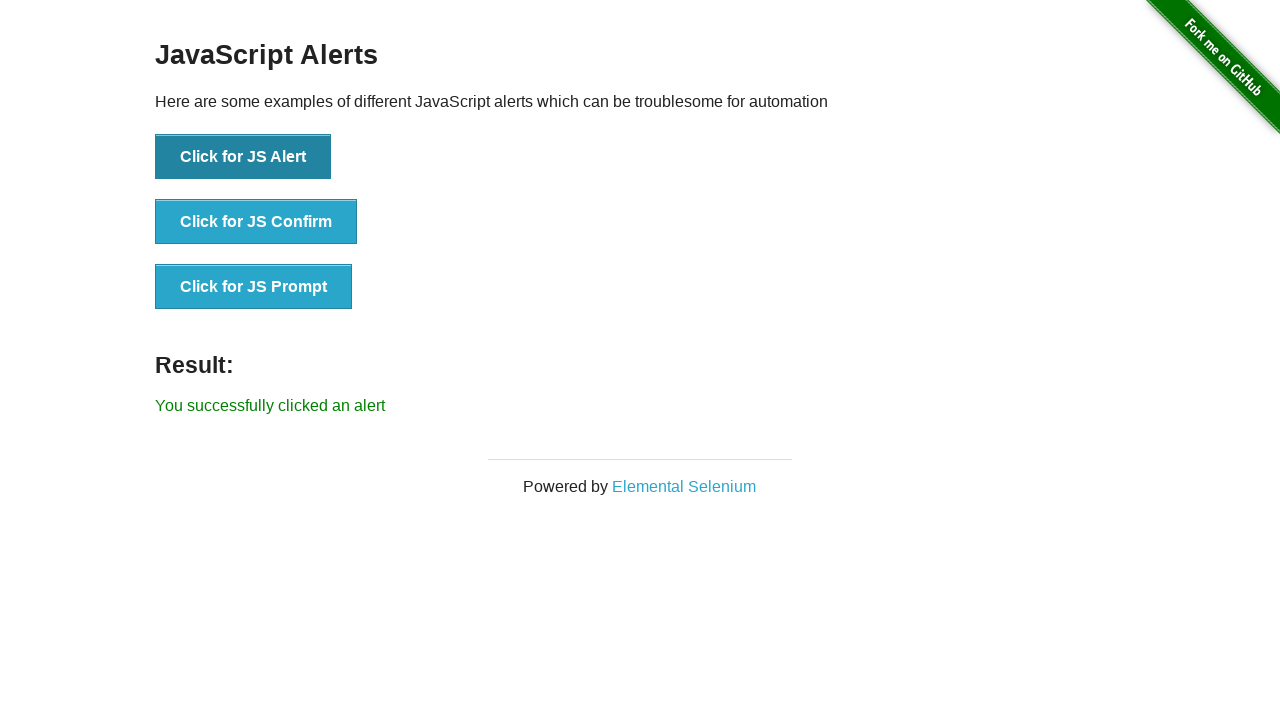